Navigates to an Angular demo application and clicks on the library button to navigate to the library section.

Starting URL: https://rahulshettyacademy.com/angularAppdemo/

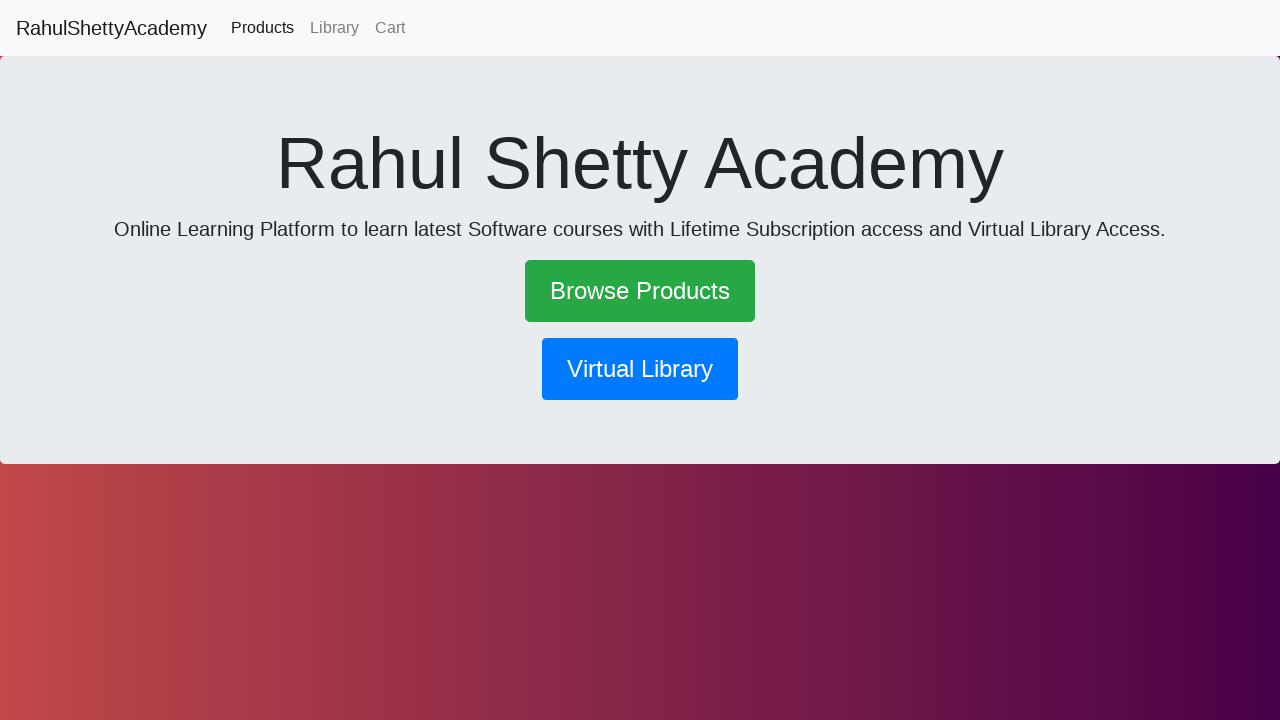

Clicked the library button to navigate to library section at (640, 369) on button[routerlink*='library']
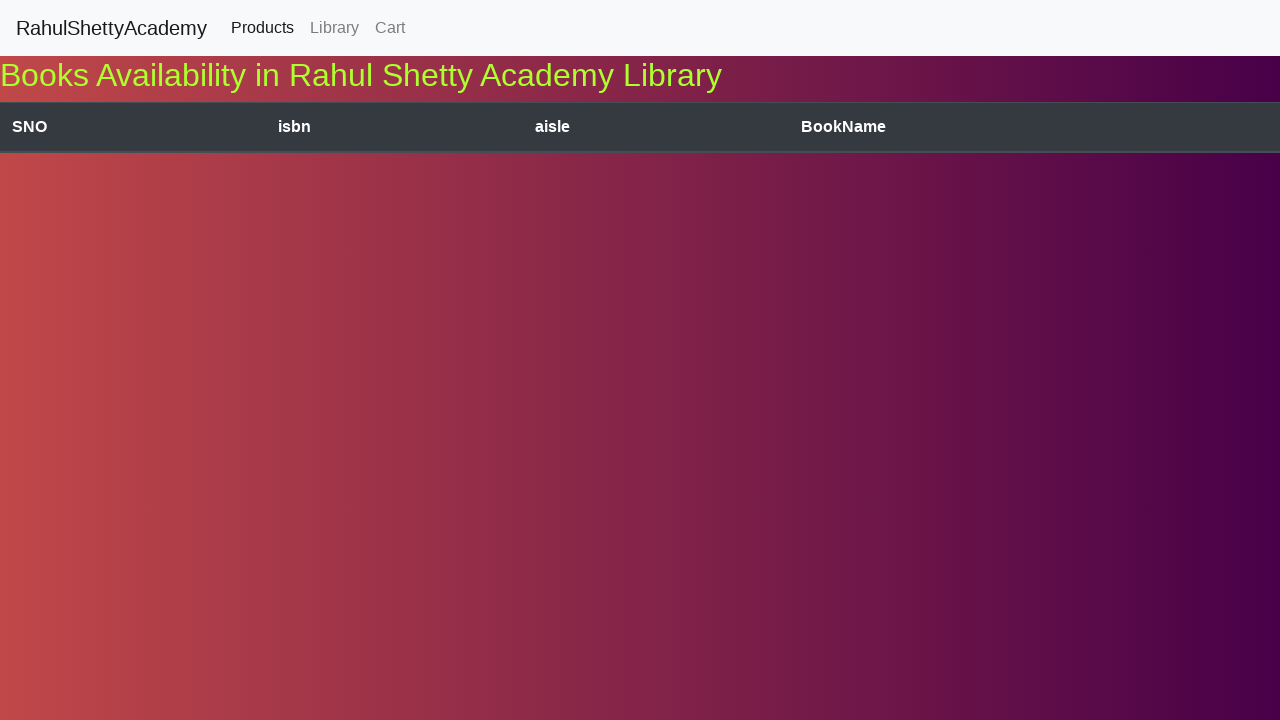

Navigation to library section completed (network idle)
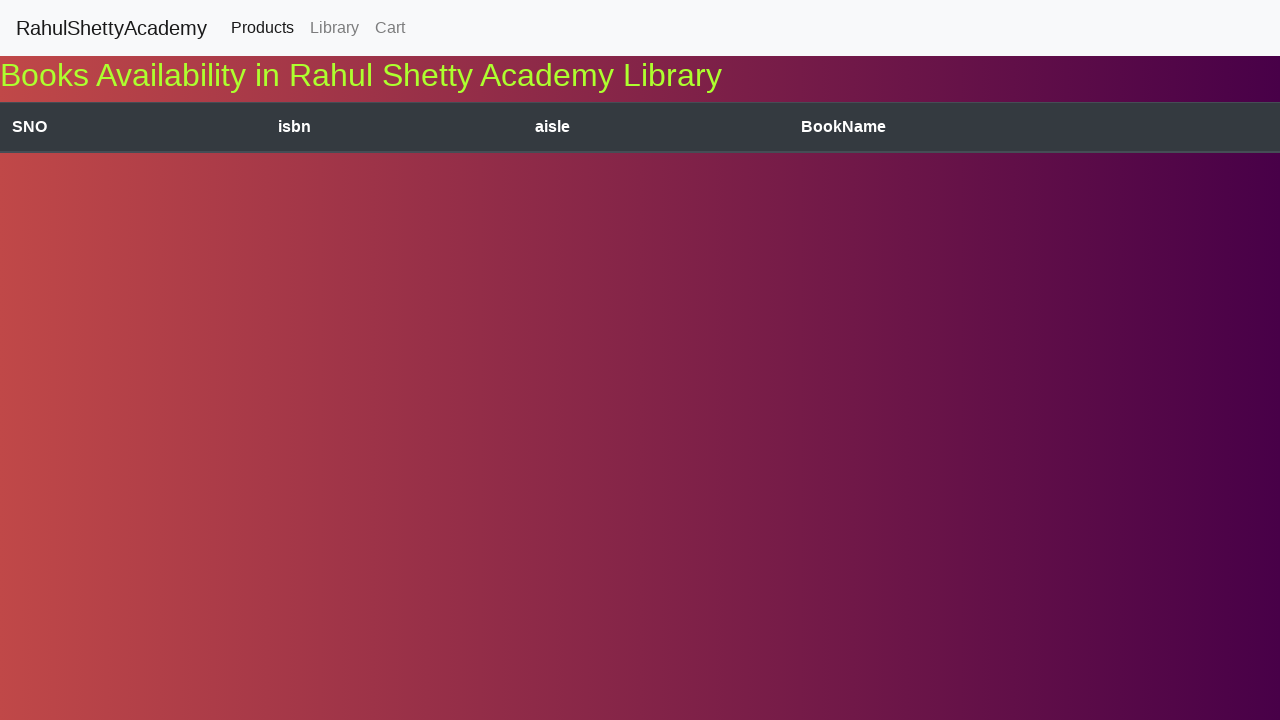

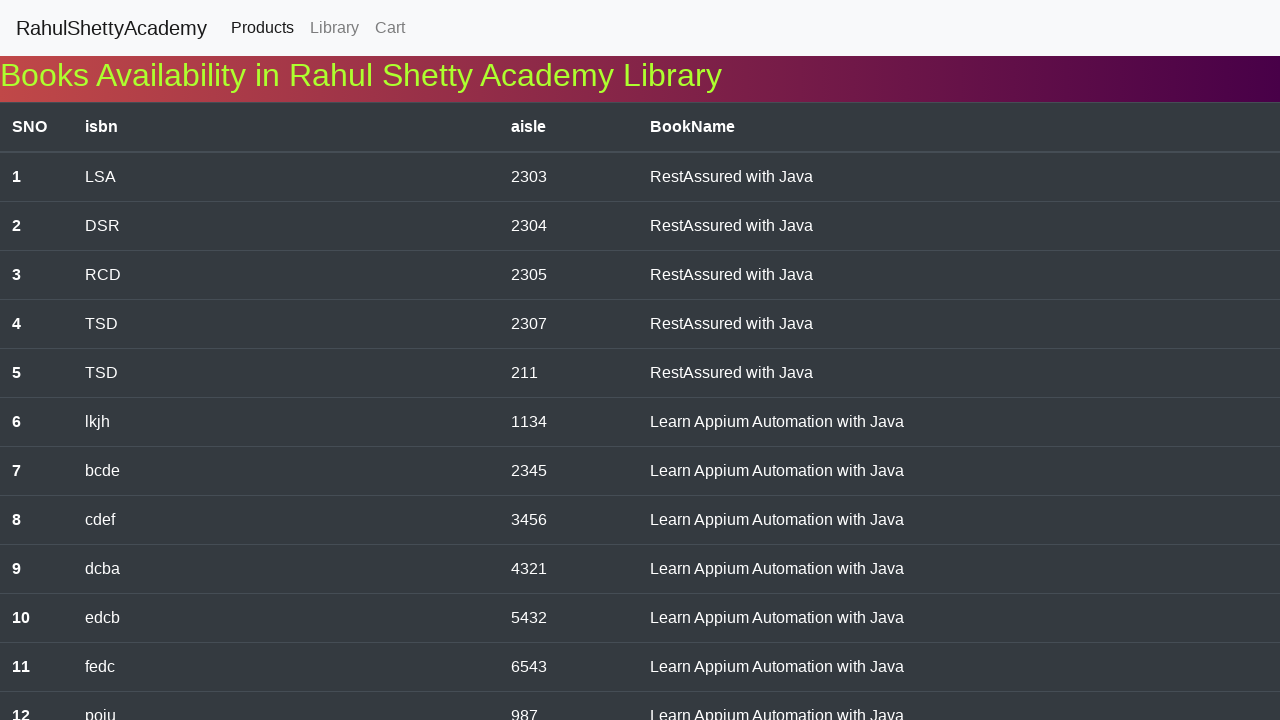